Tests popup window handling by clicking a link that opens a new window, switching to it, then closing it and returning to the parent window

Starting URL: https://www.rrc.texas.gov/resource-center/research/gis-viewer/gis-popup-blocker-test

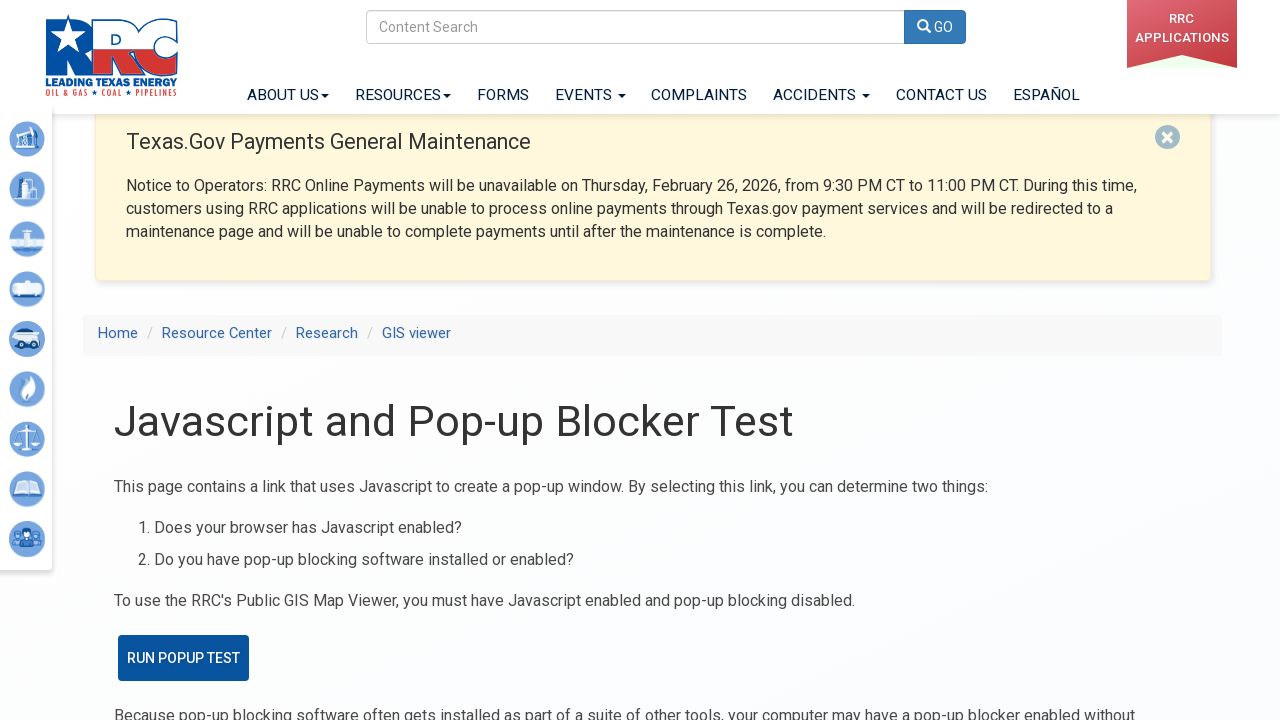

Clicked 'RUN POPUP TEST' link to open new popup window at (184, 658) on xpath=//a[normalize-space()='RUN POPUP TEST']
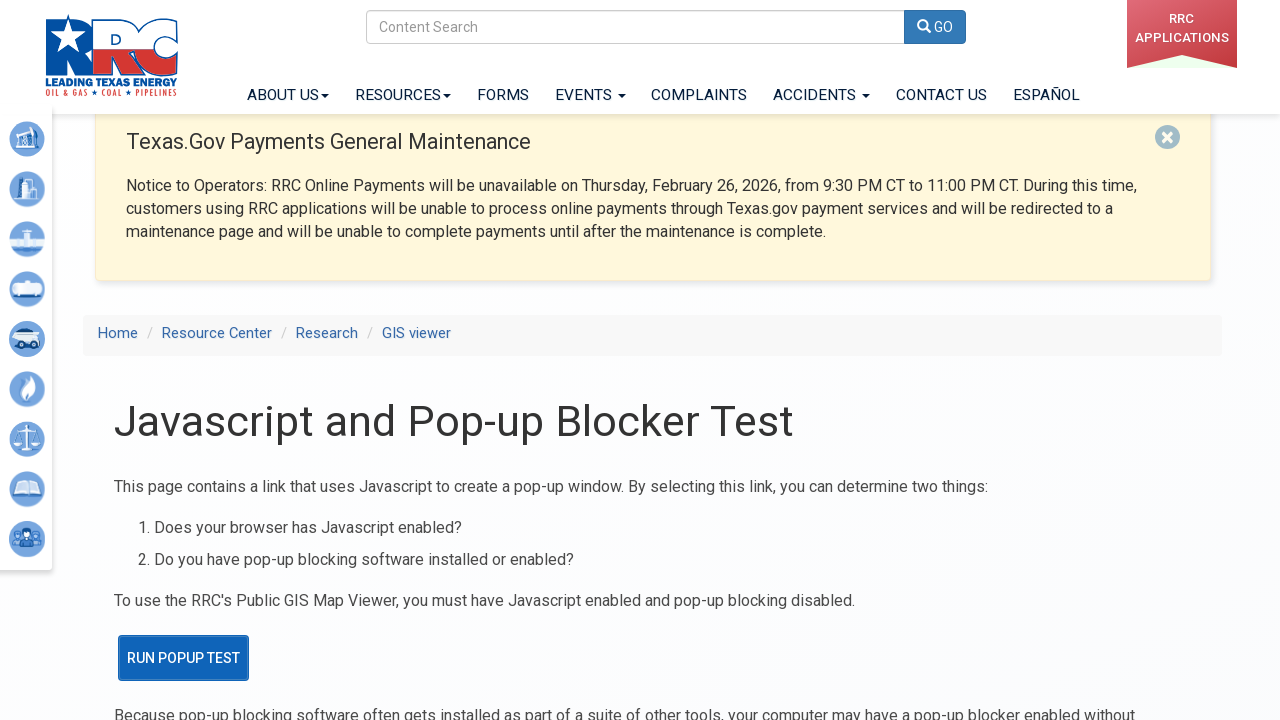

New popup window loaded completely
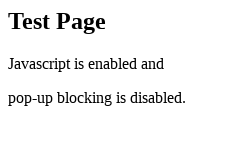

Retrieved child window title: 
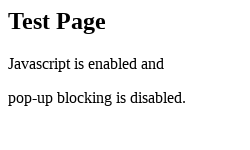

Closed the child popup window
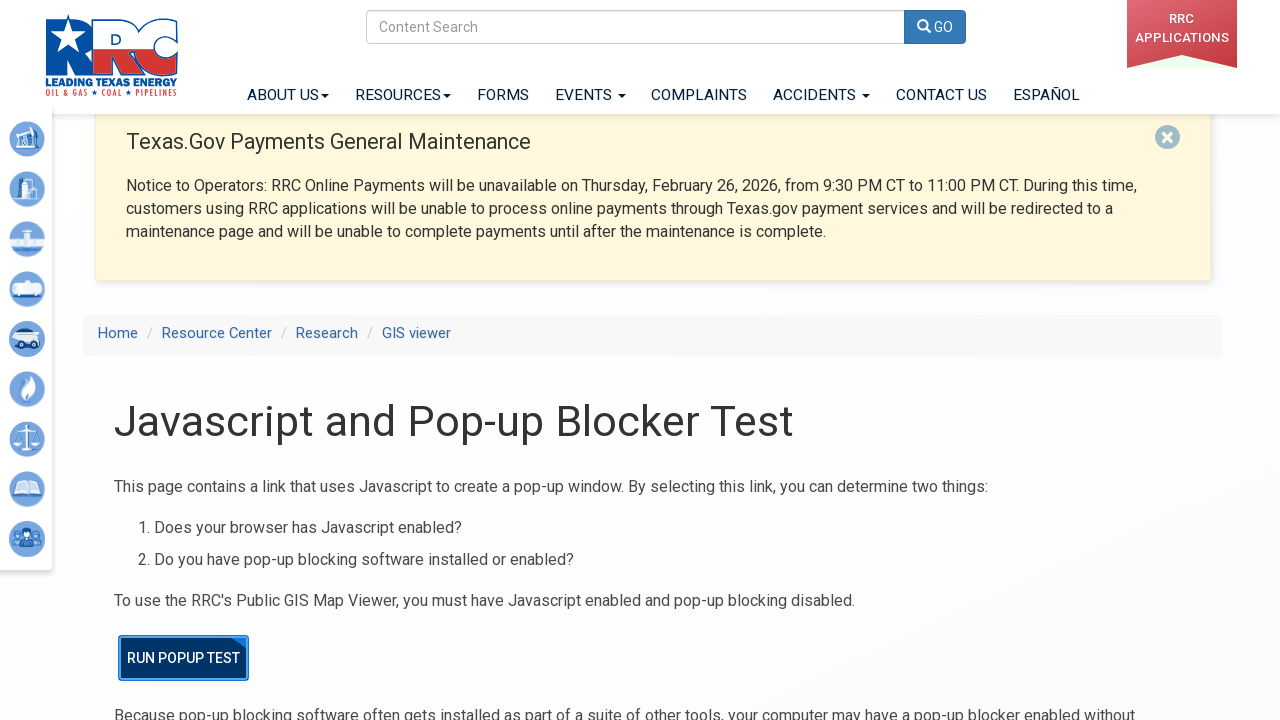

Retrieved parent window title: Javascript and Pop-up Blocker Test
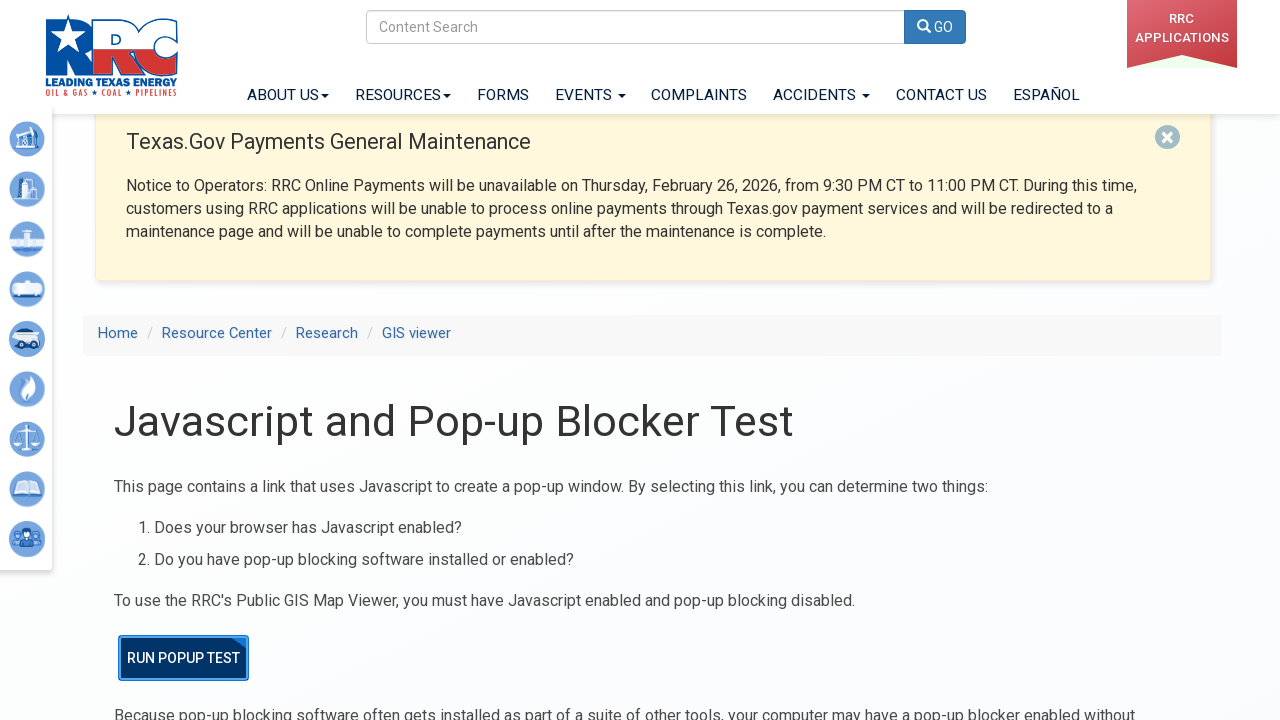

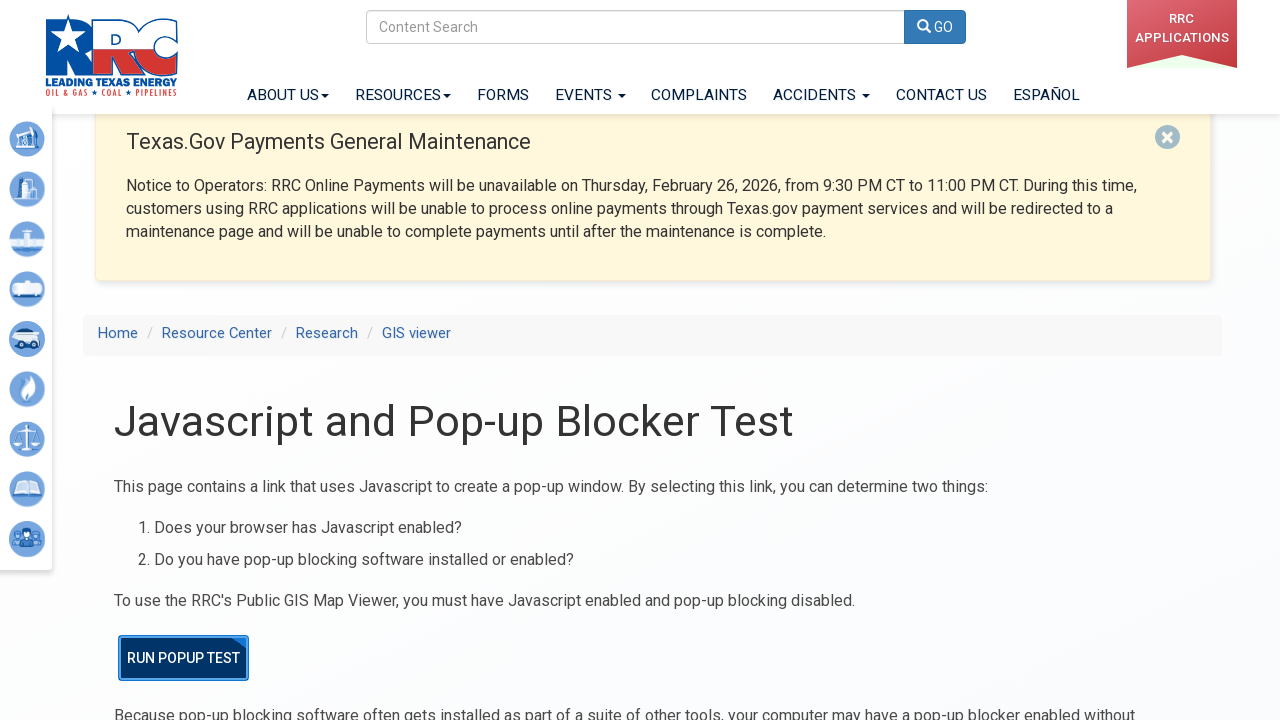